Tests navigating to the Blog page

Starting URL: https://bearstore-testsite.smartbear.com/

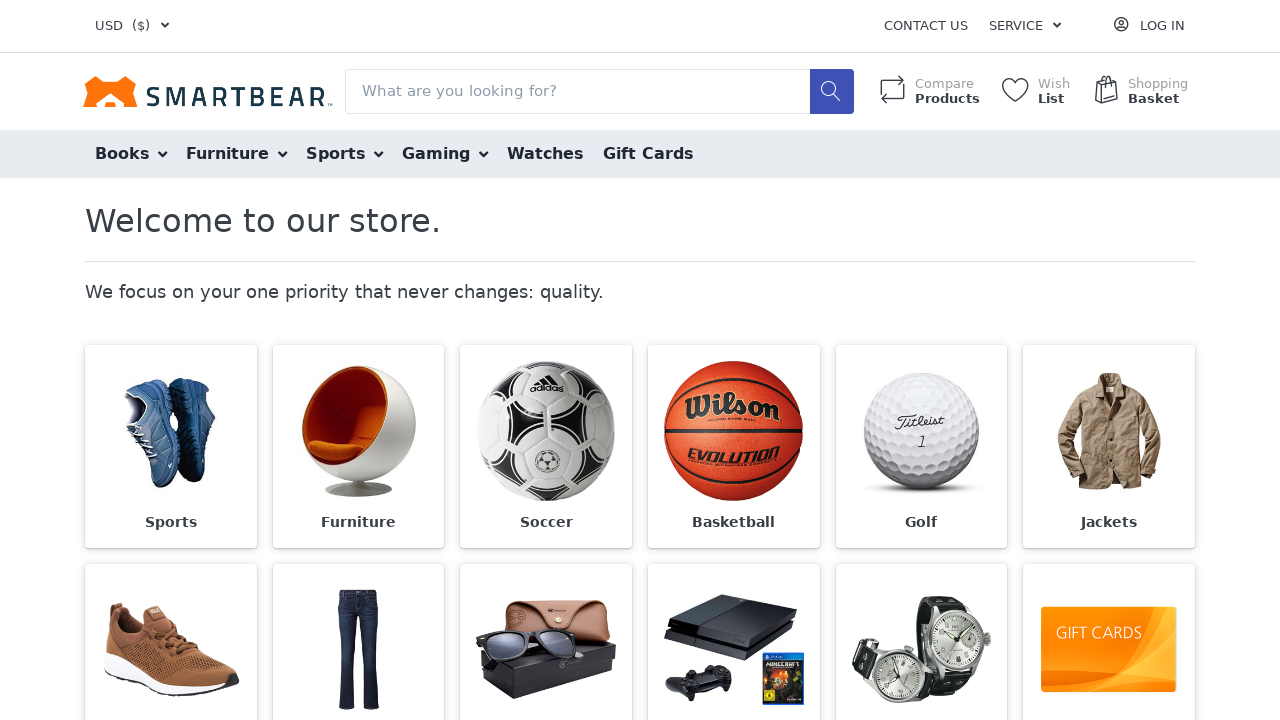

Clicked Blog link to navigate to Blog page at (499, 563) on a[href='/blog']
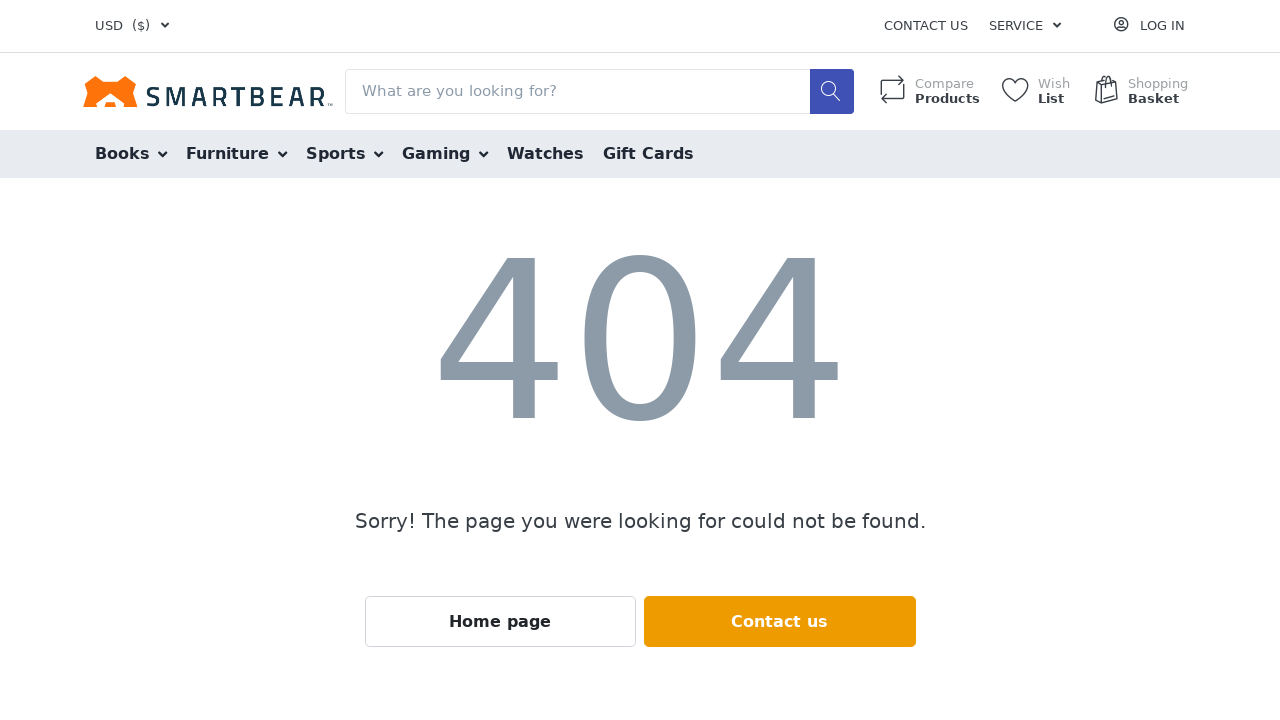

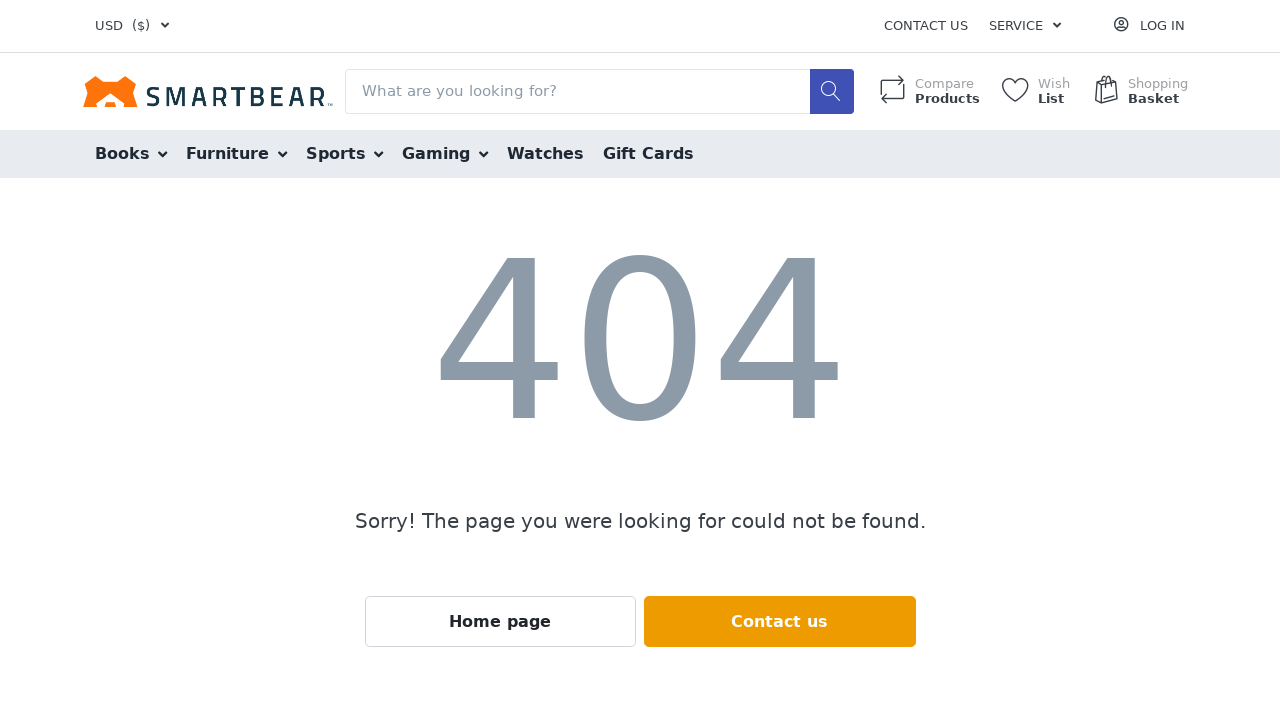